Tests confirmation alert by clicking a button and accepting the confirmation dialog

Starting URL: https://testautomationpractice.blogspot.com/

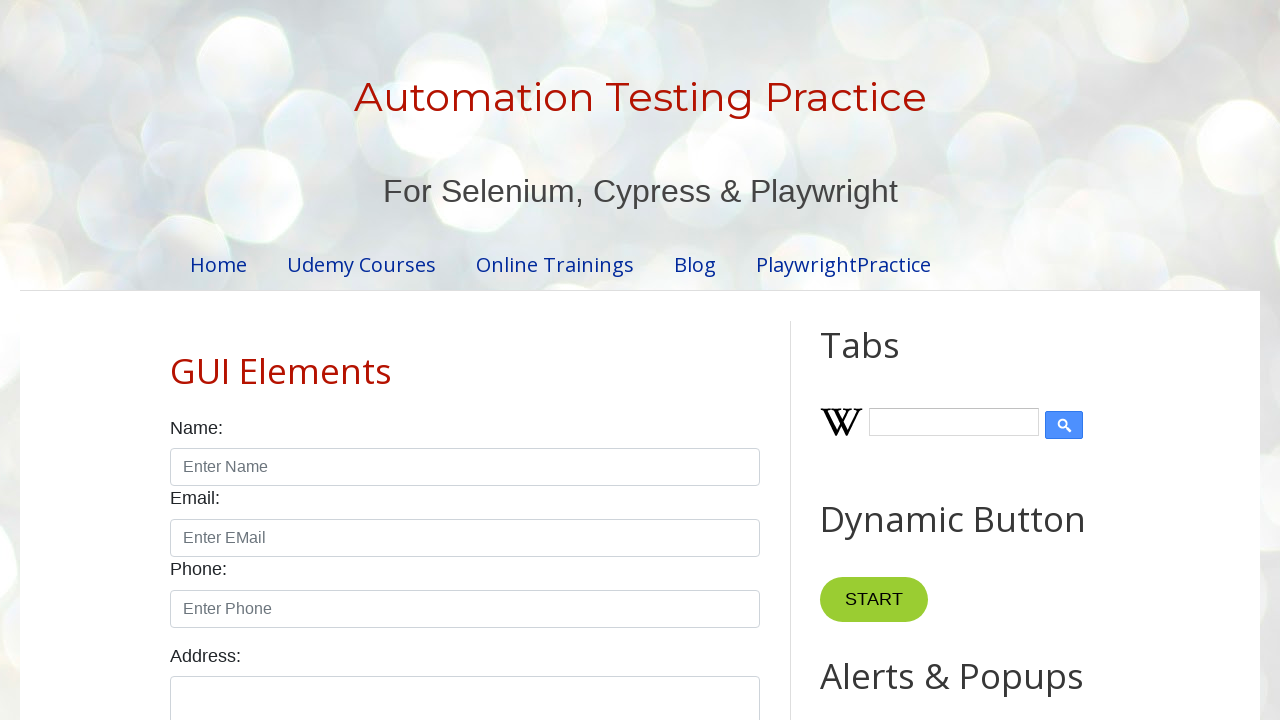

Set up dialog handler to accept confirmation dialogs
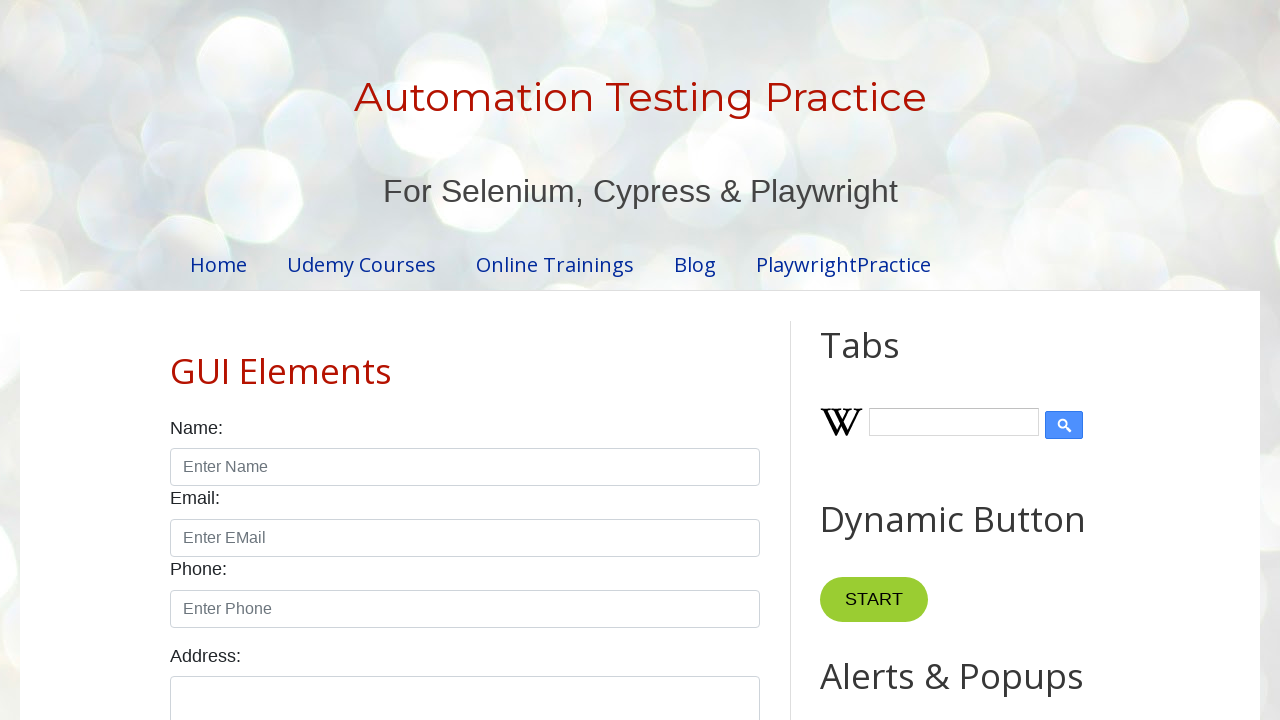

Clicked confirm button to trigger confirmation alert at (912, 360) on #confirmBtn
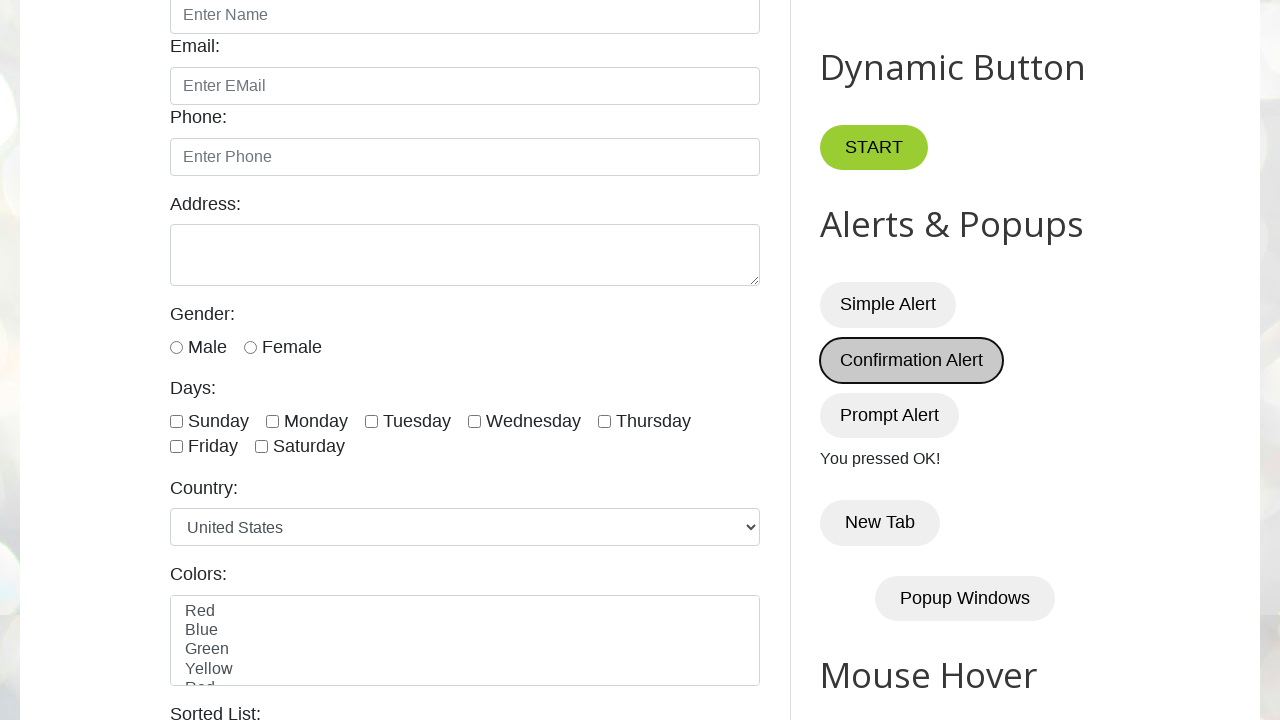

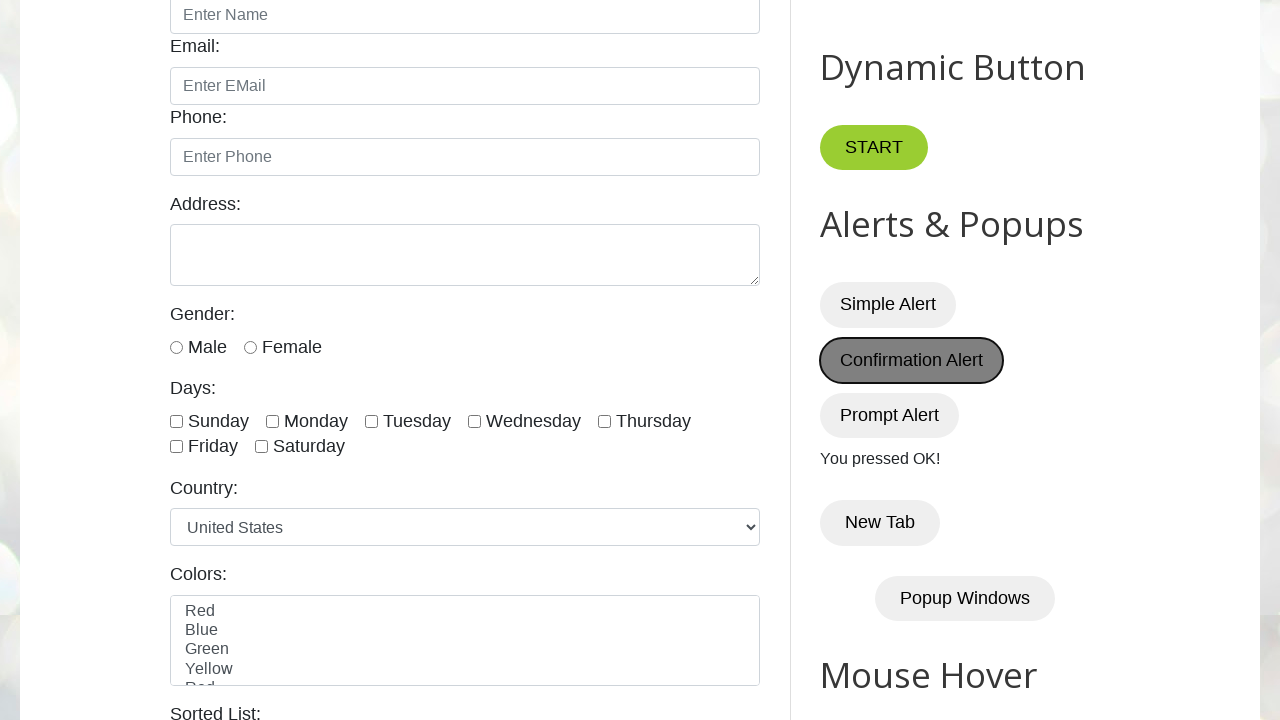